Navigates to jQuery UI droppable demo and performs click-hold-move-release drag operation within an iframe

Starting URL: https://jqueryui.com/droppable/

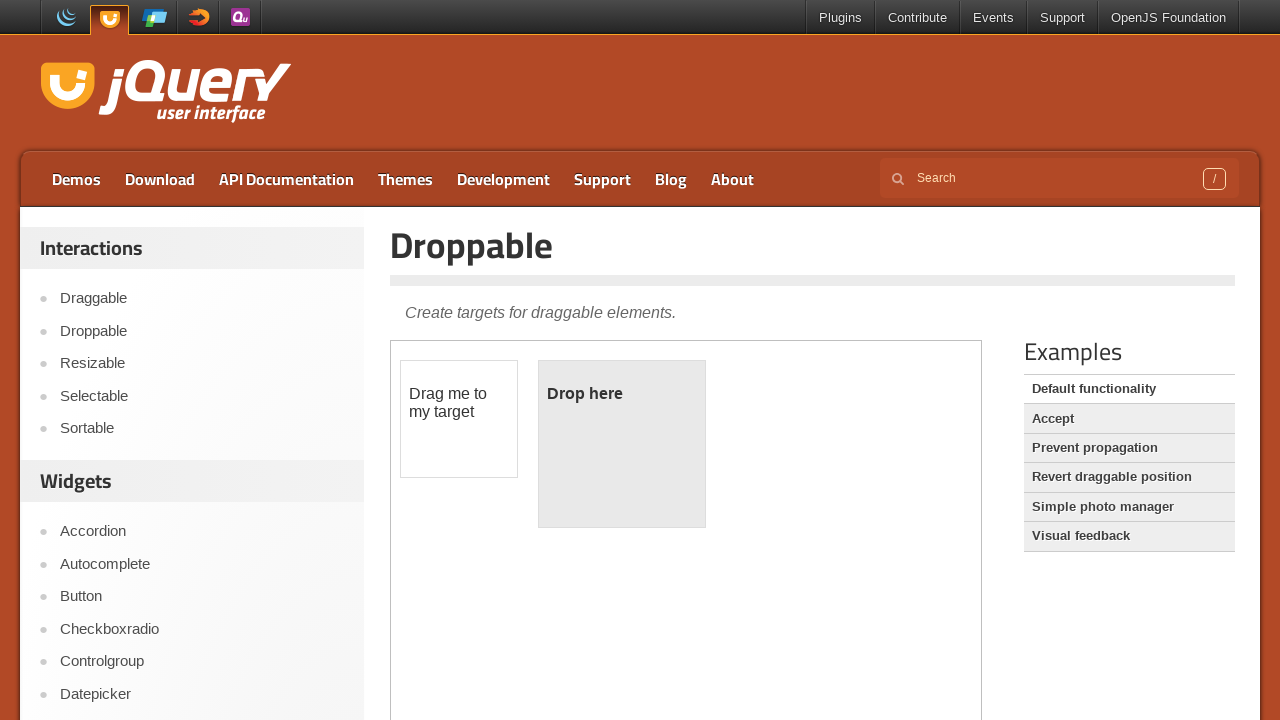

Located the demo iframe
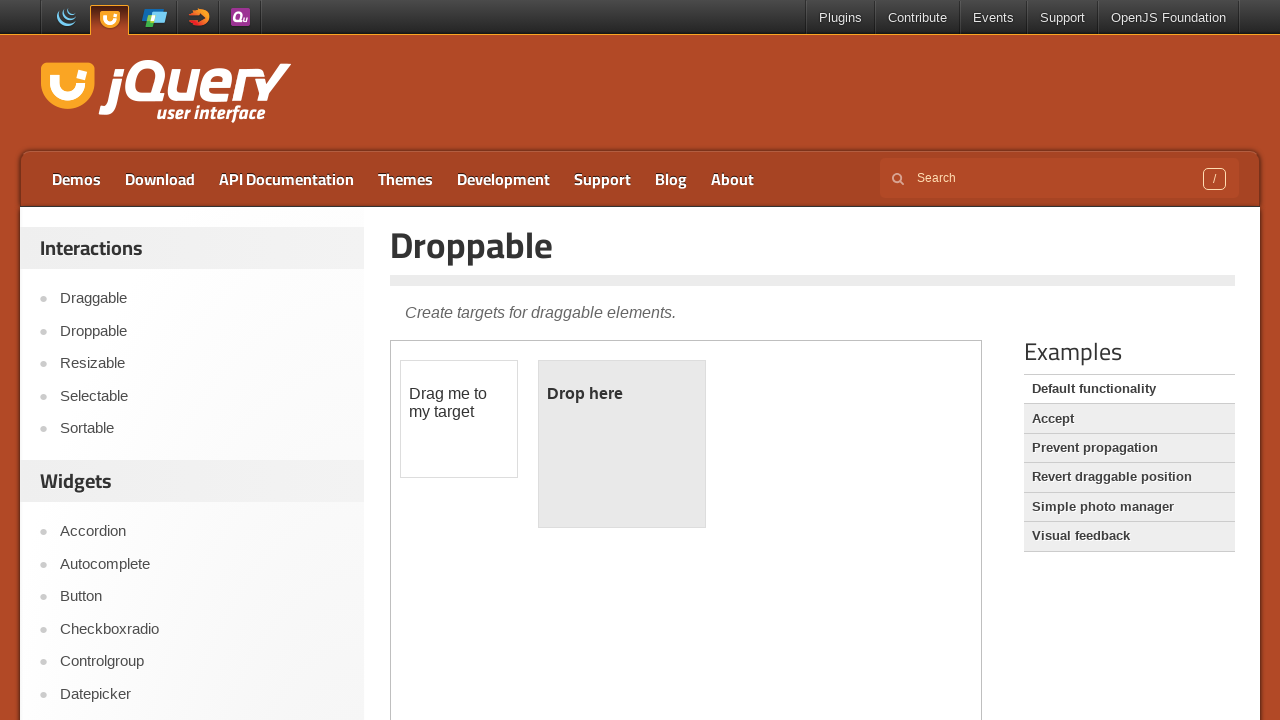

Located the draggable element
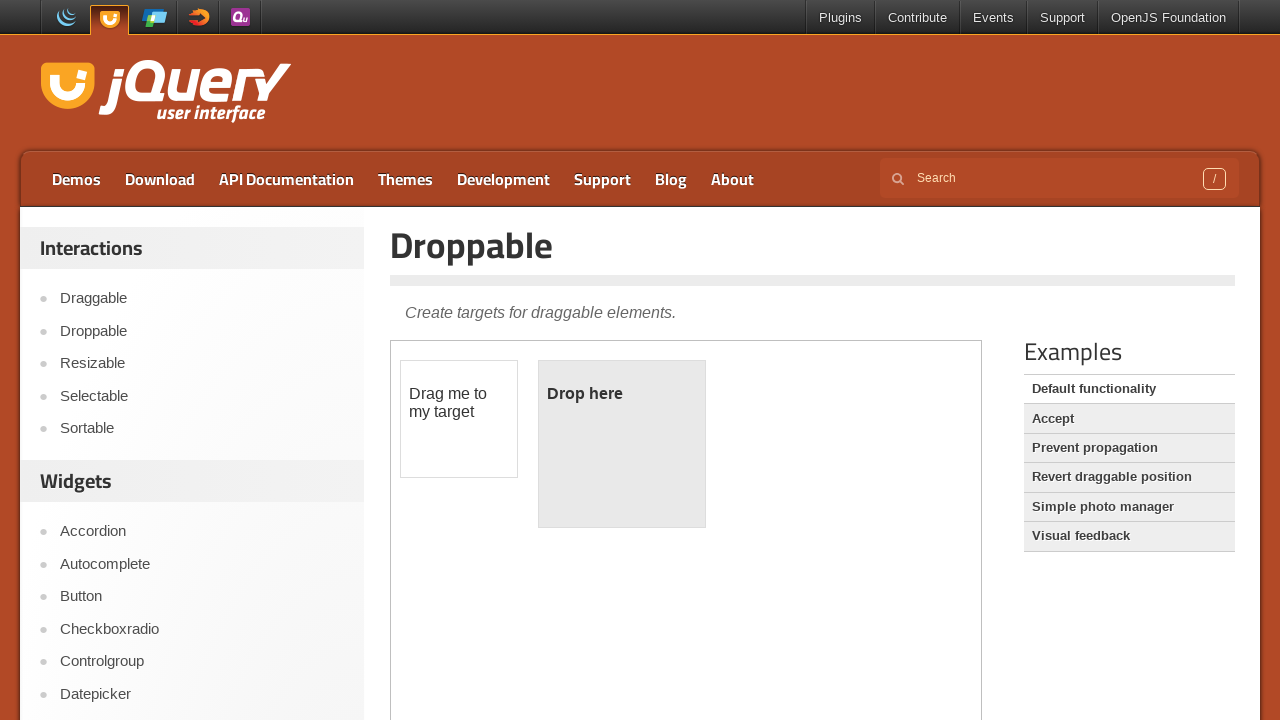

Located the droppable element
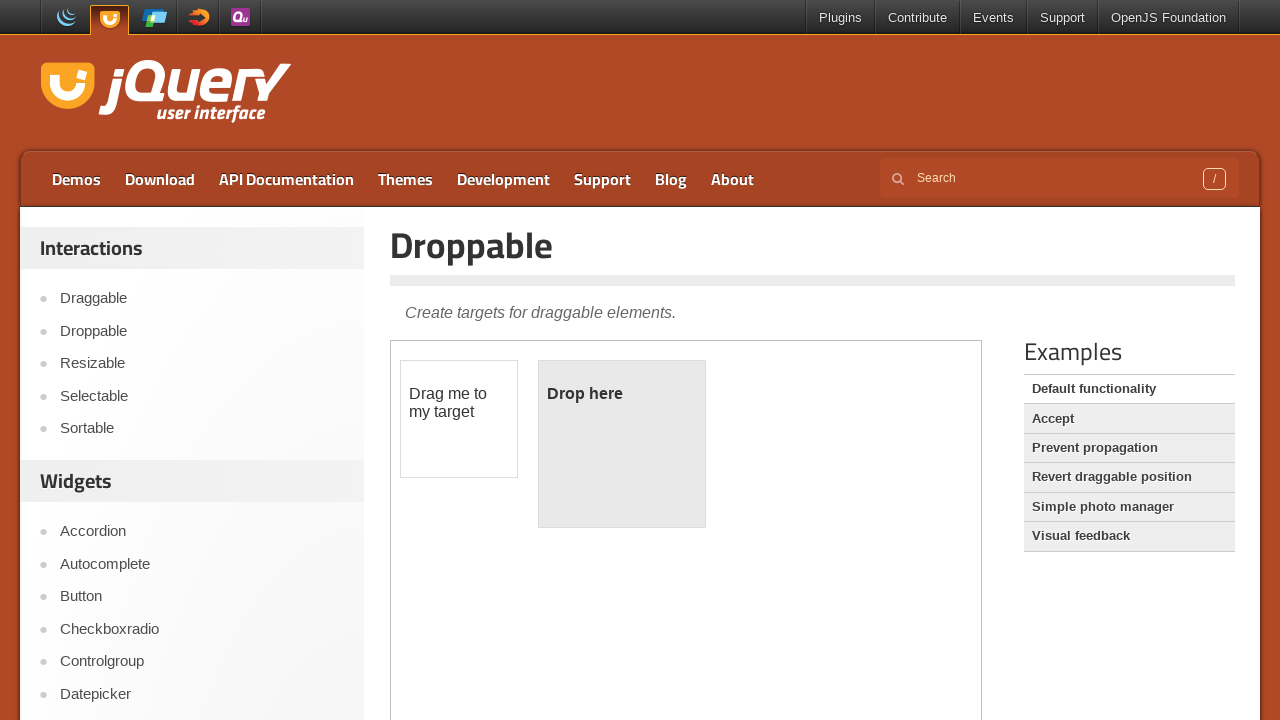

Performed click-hold-move-release drag operation from draggable to droppable element at (622, 444)
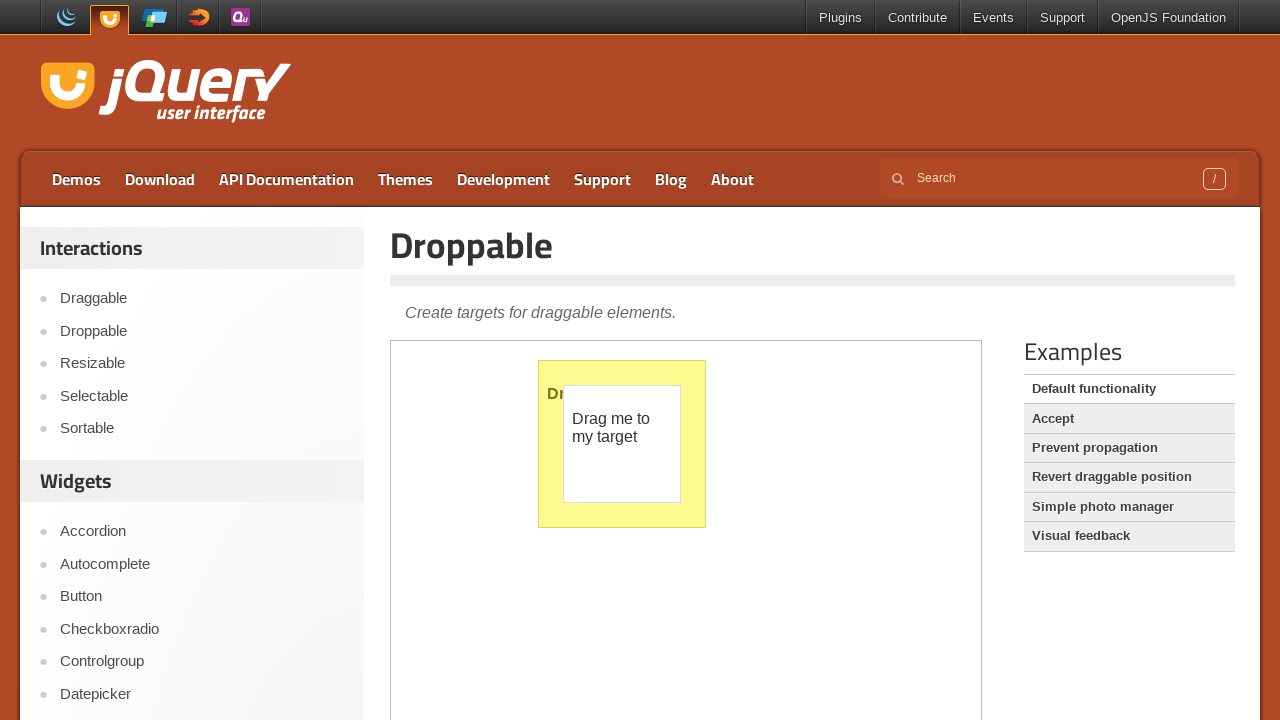

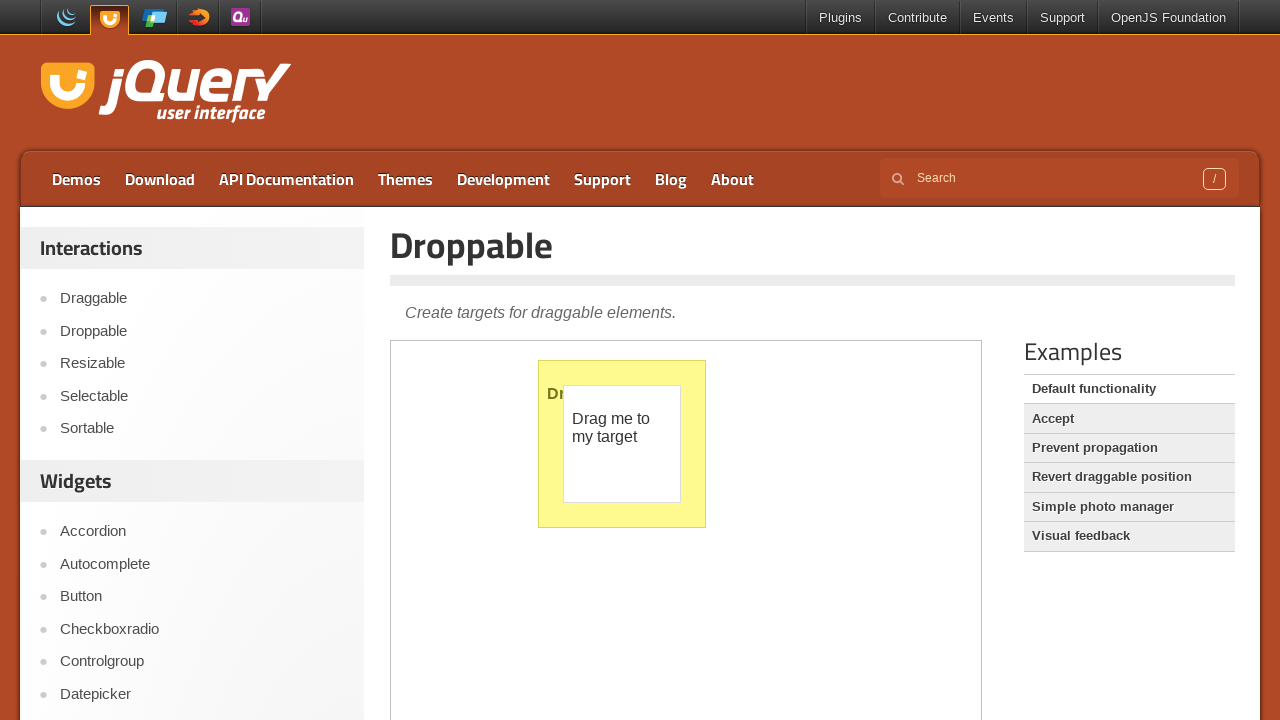